Navigates to a Vercel-hosted dashboard page and waits for a chart caption element to load, verifying the page displays correctly.

Starting URL: https://teste-pipe-line.vercel.app/

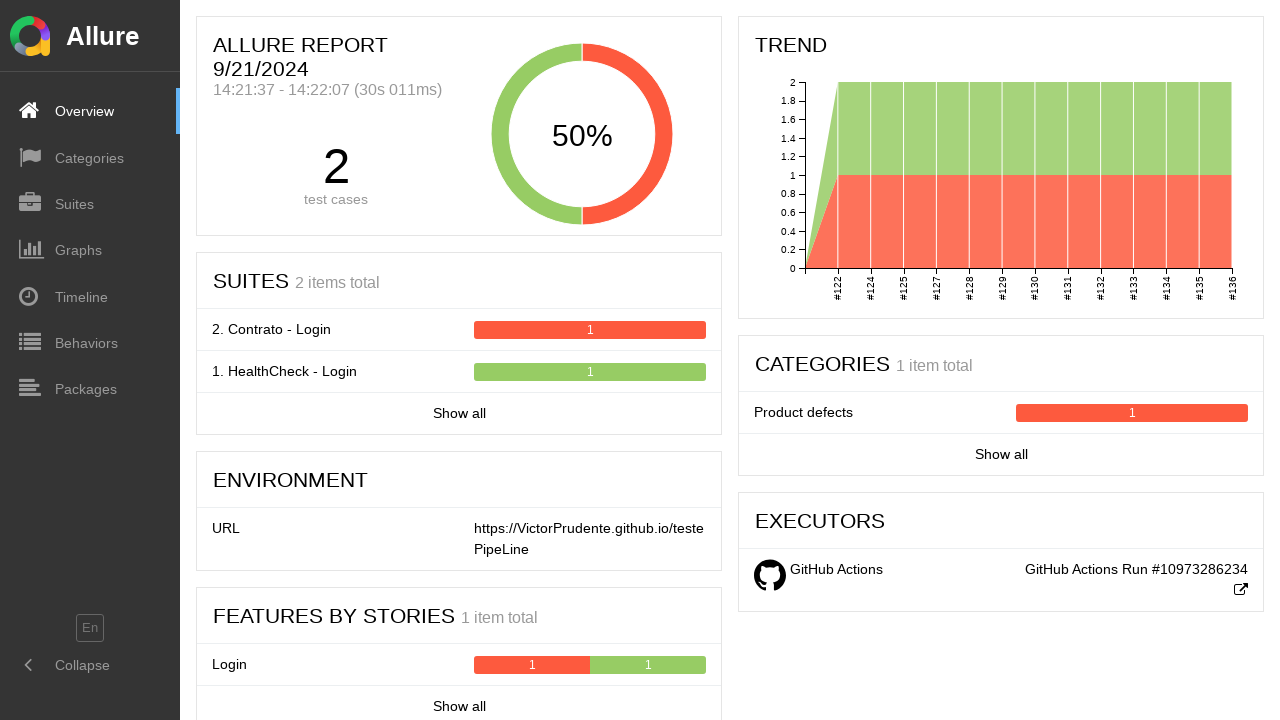

Navigated to Vercel-hosted dashboard page
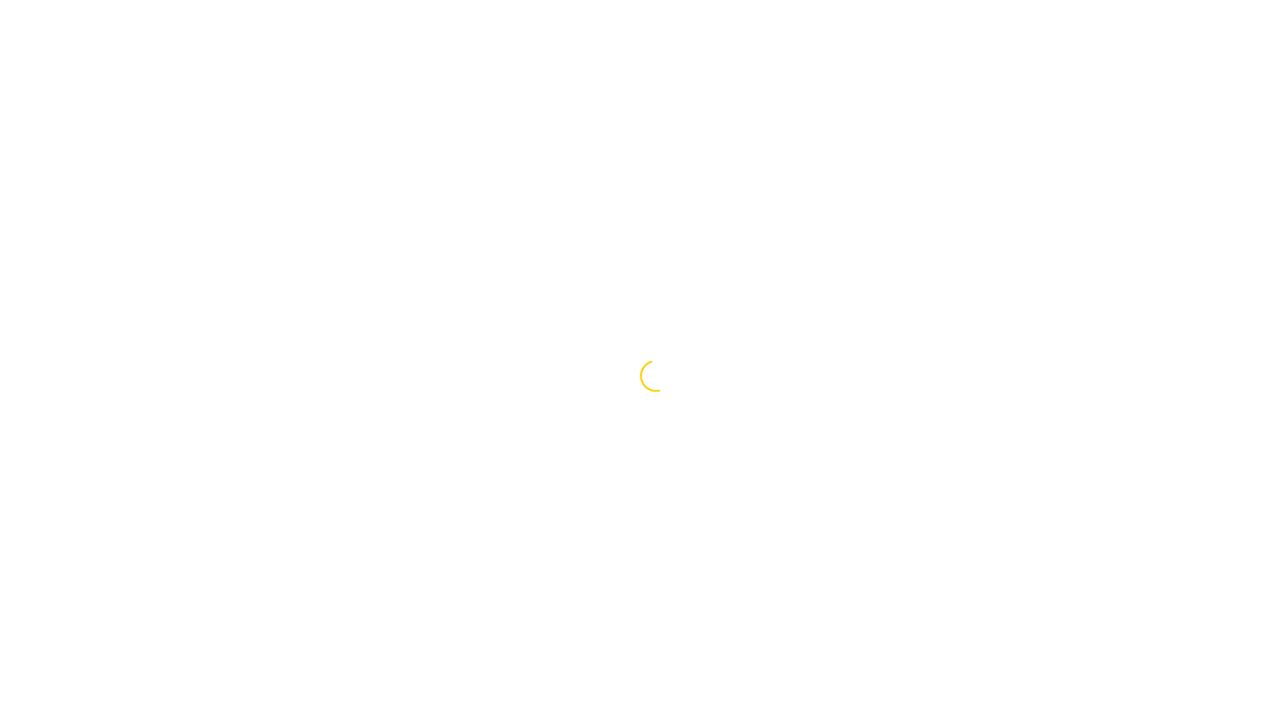

Chart caption element loaded and visible
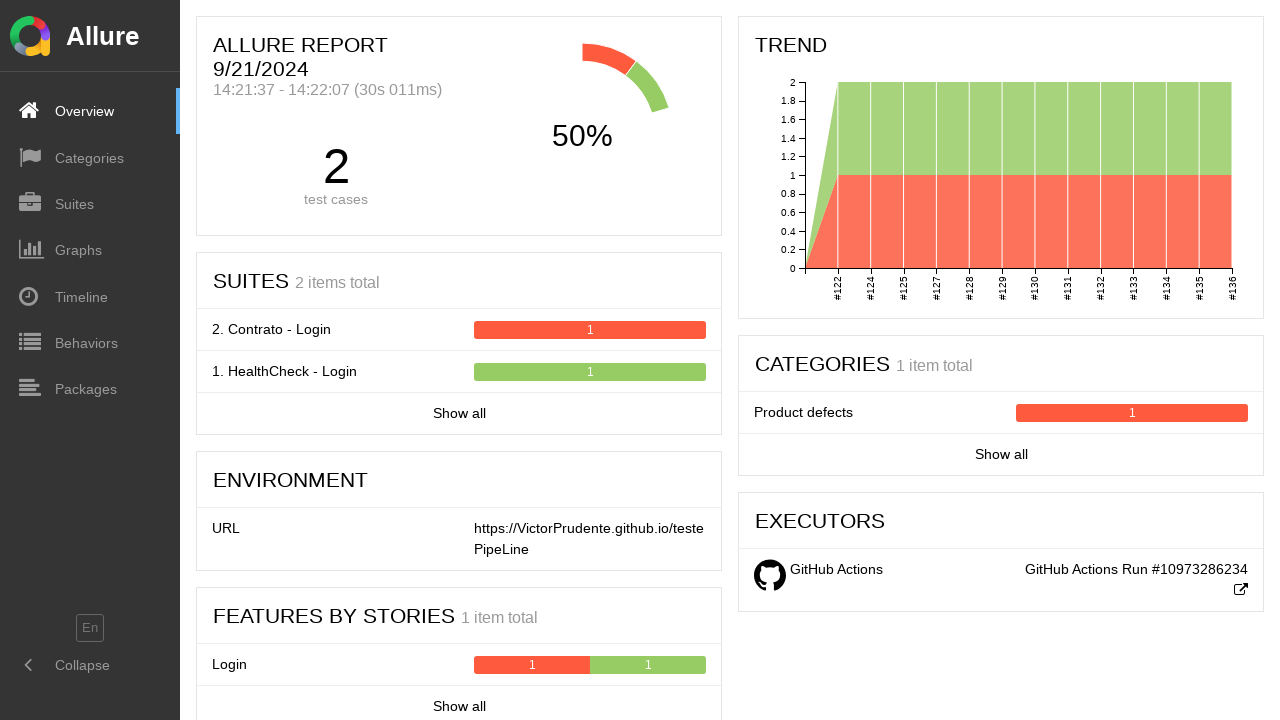

Retrieved chart caption text: '50%'
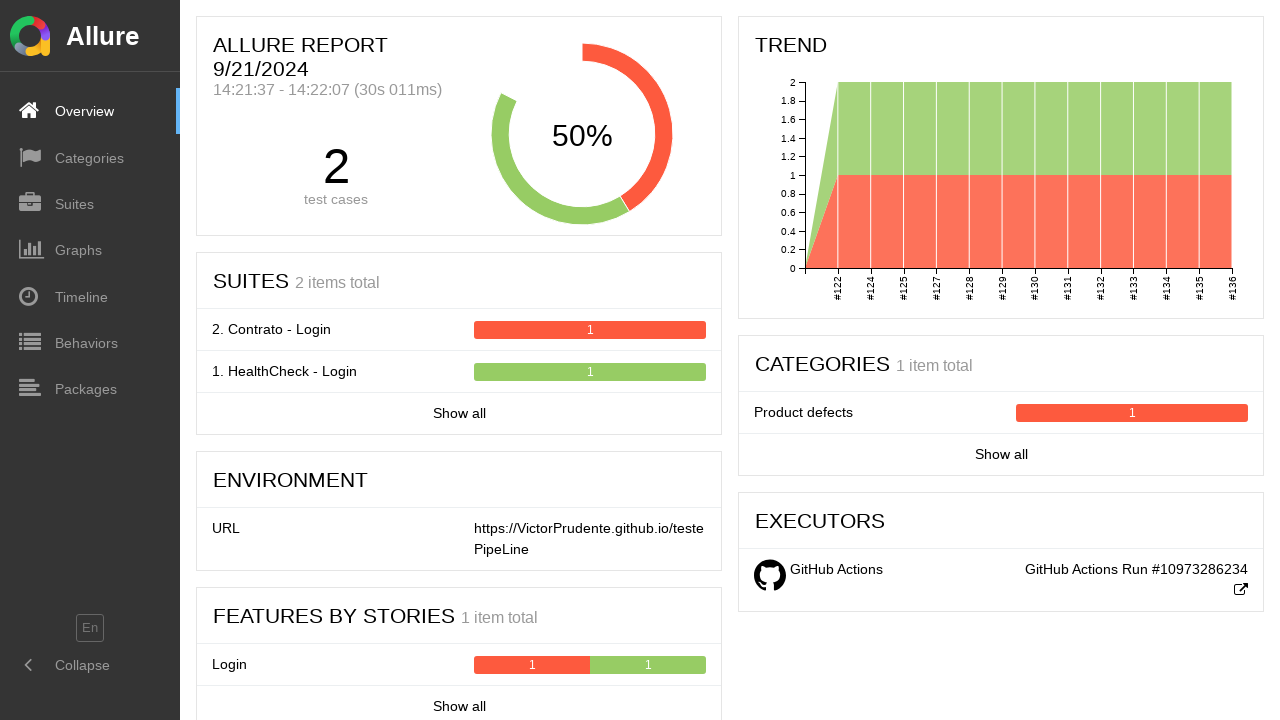

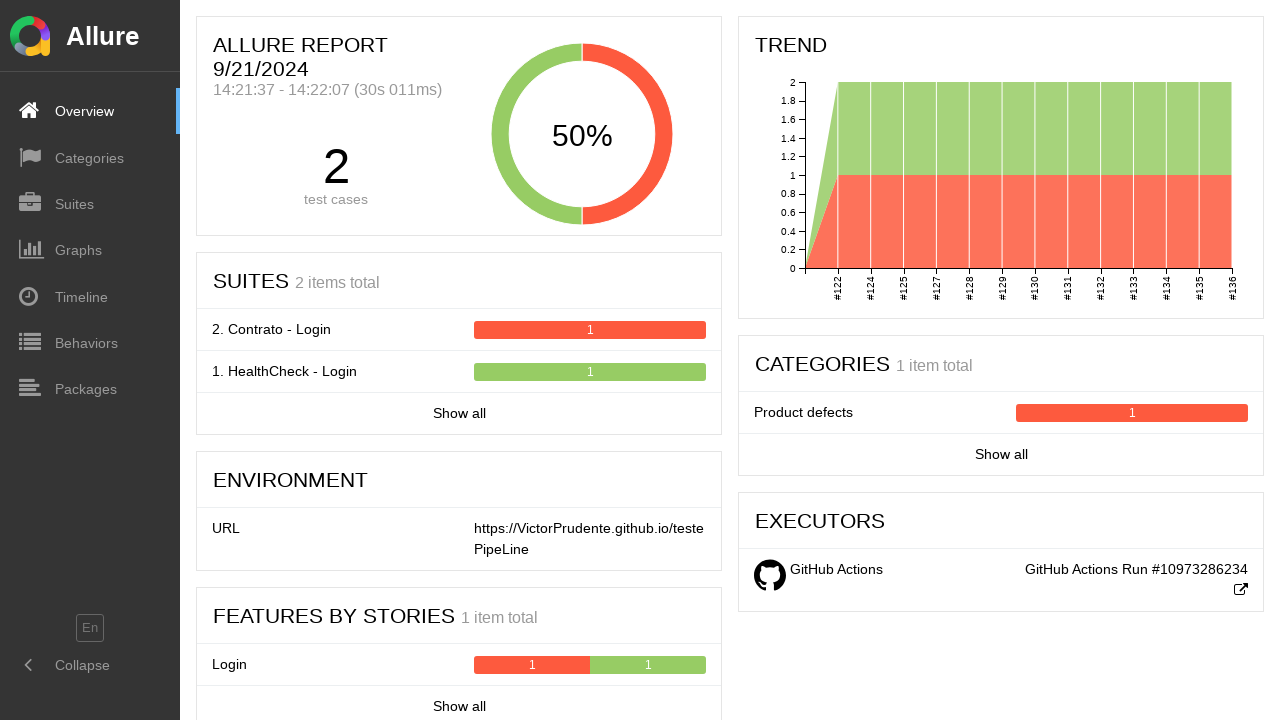